Tests dynamic UI controls by removing a checkbox element and toggling the enabled state of an input field

Starting URL: https://the-internet.herokuapp.com/dynamic_controls

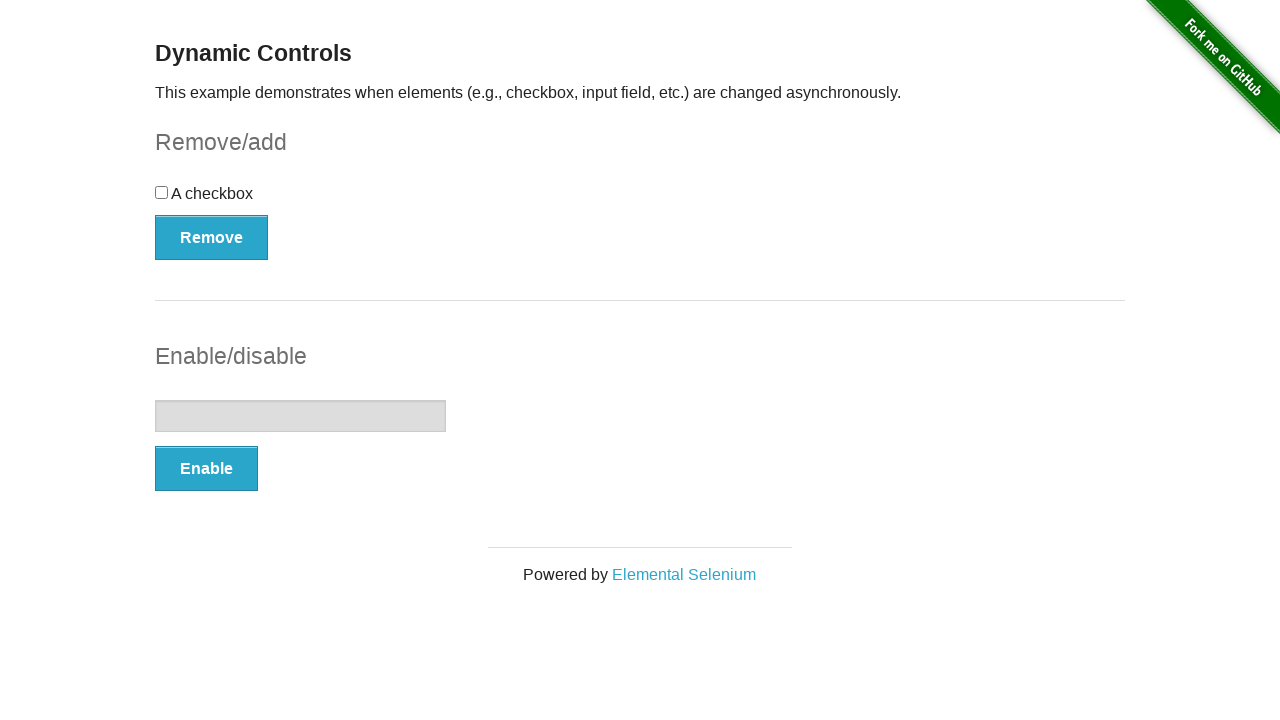

Clicked Remove button to remove checkbox at (212, 237) on xpath=//button[text()='Remove']
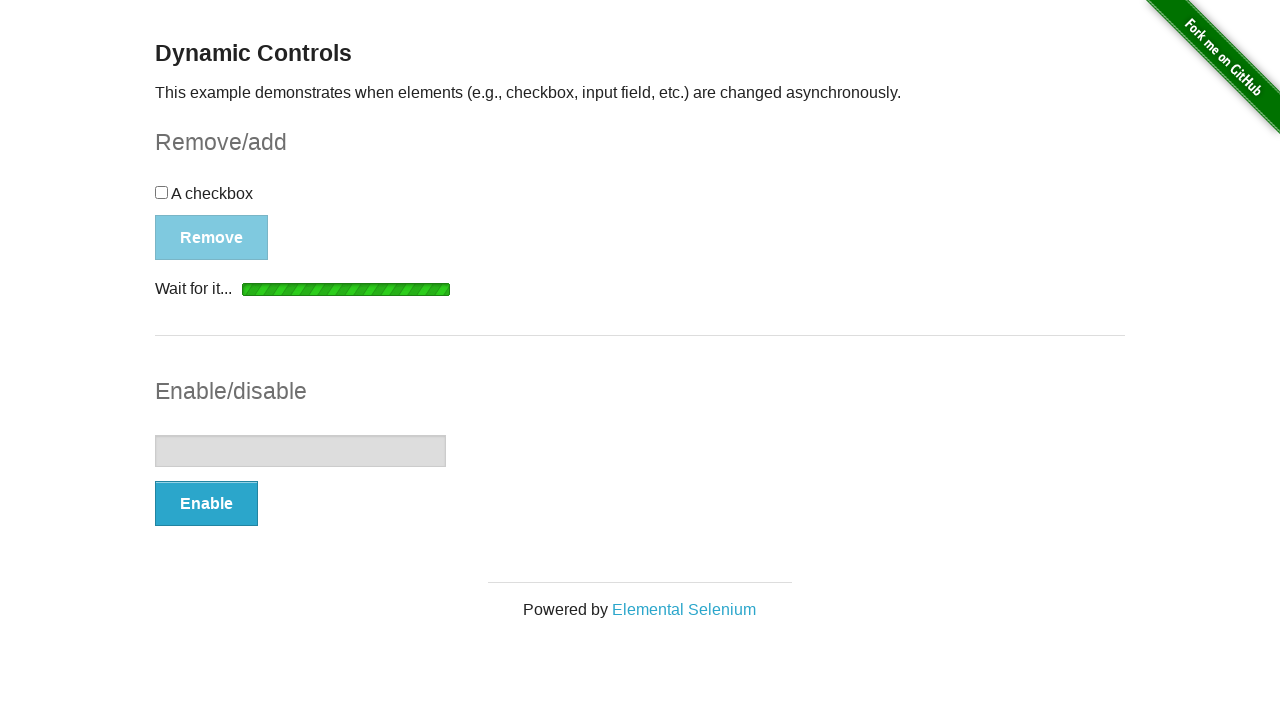

Removal message appeared
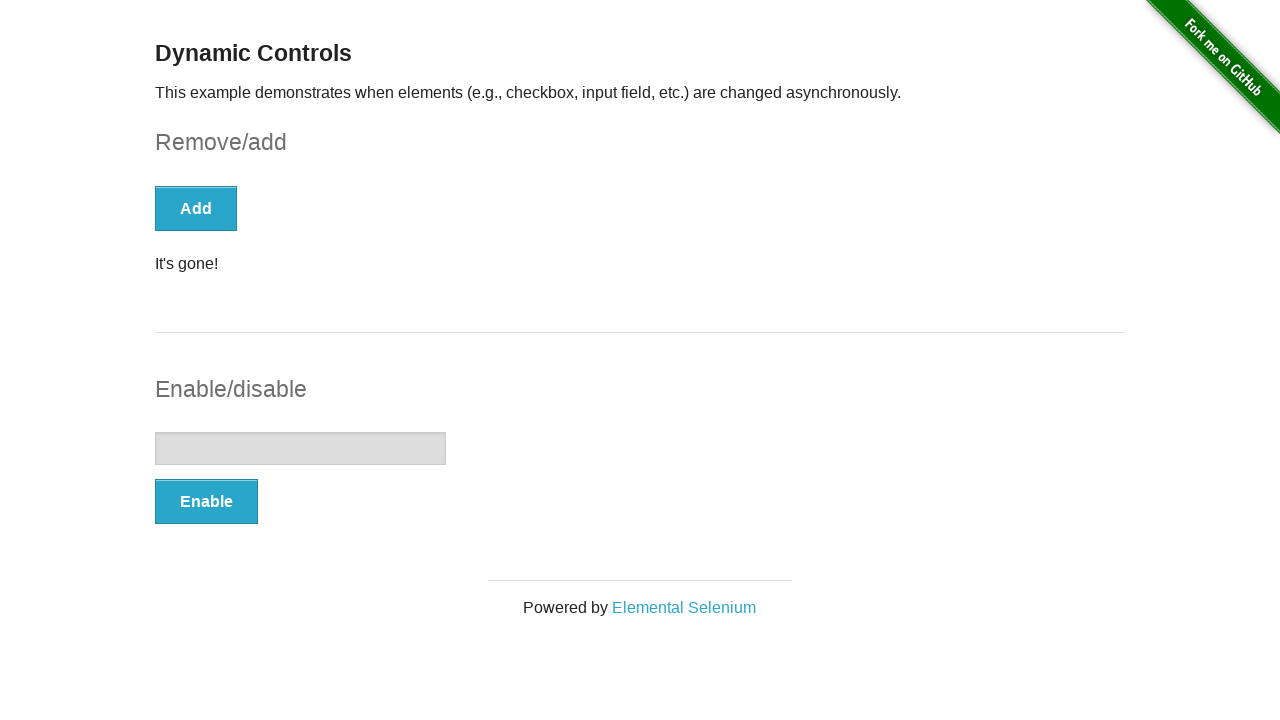

Checkbox element disappeared
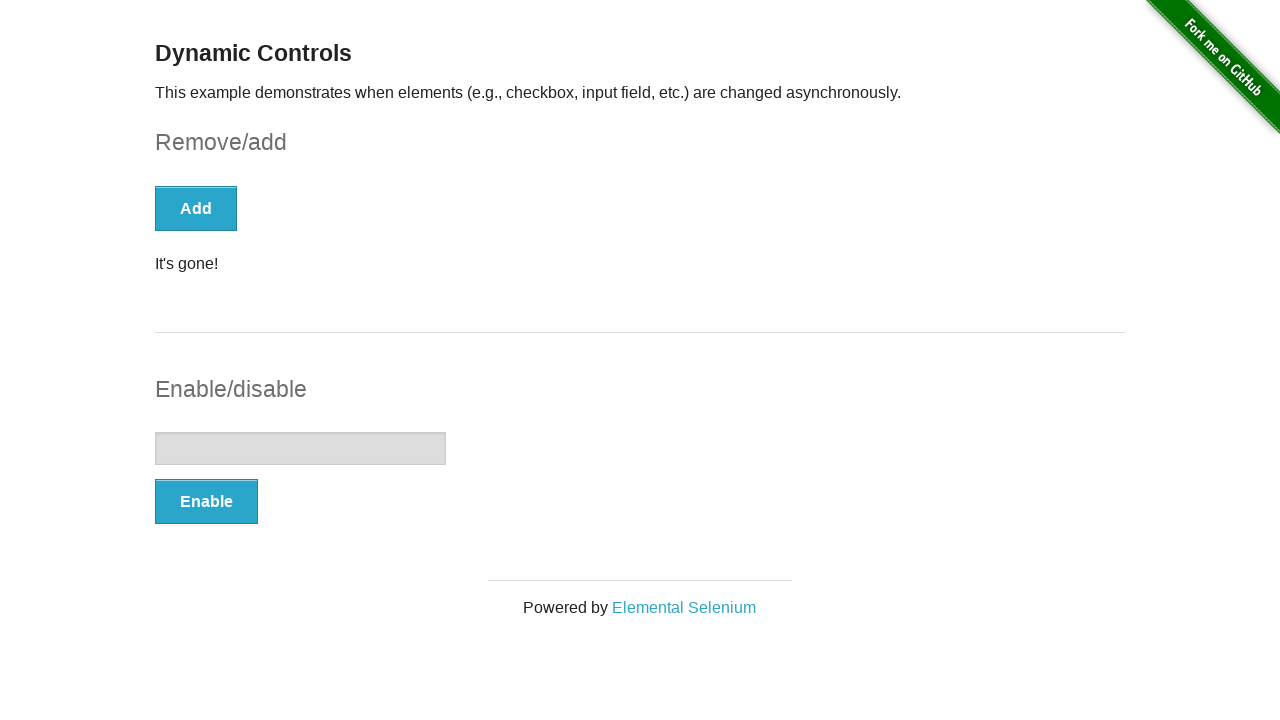

Verified input field is initially disabled
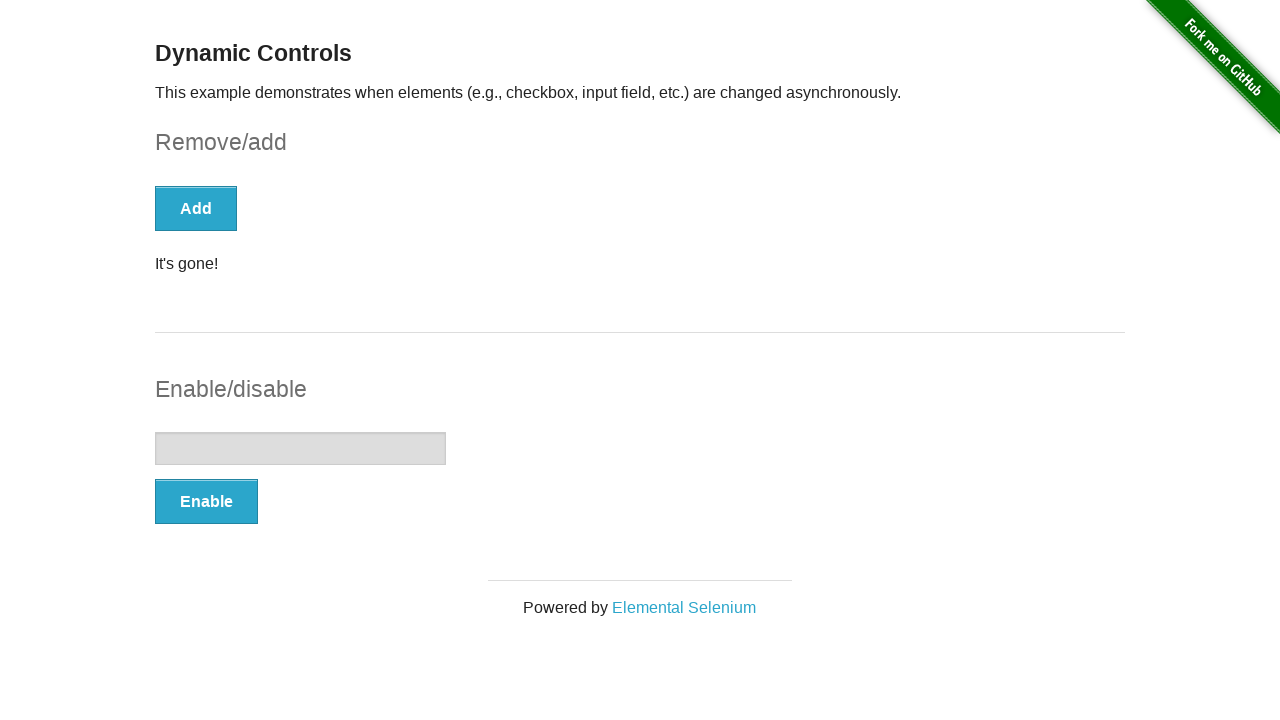

Clicked Enable button to enable input field at (206, 501) on xpath=//form[@id='input-example']/button
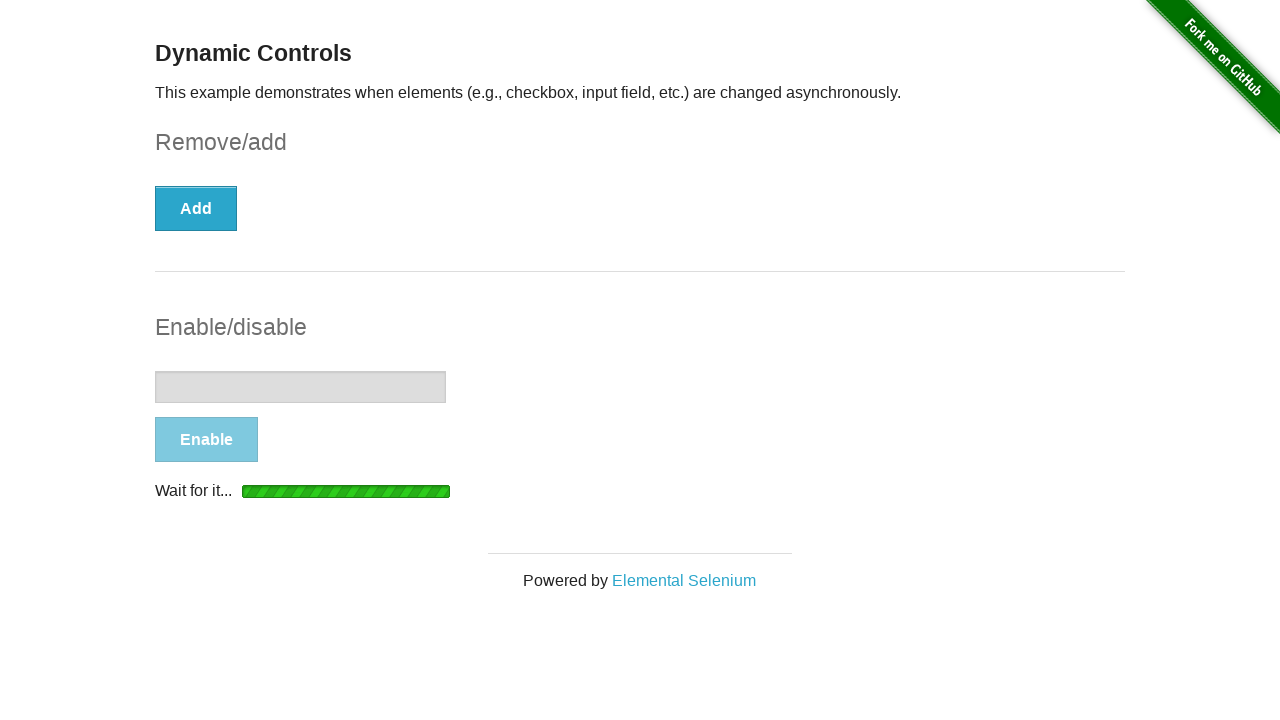

Enable message appeared
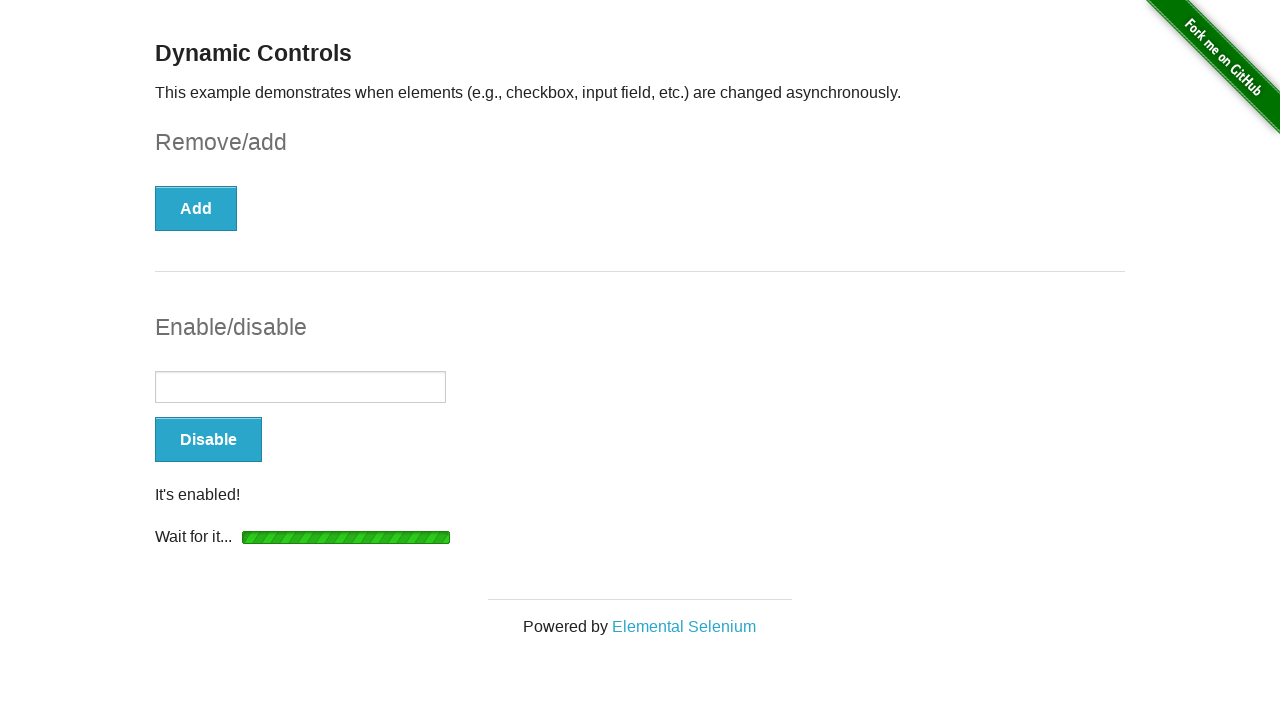

Verified input field is now enabled
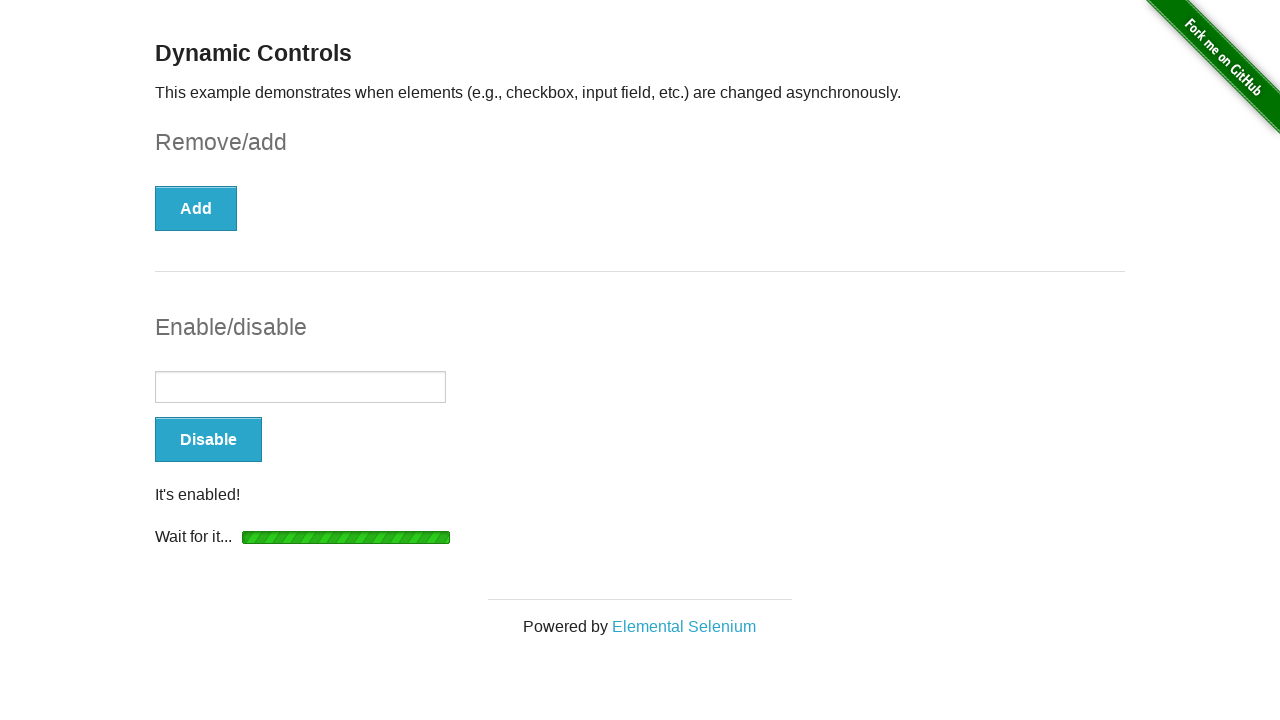

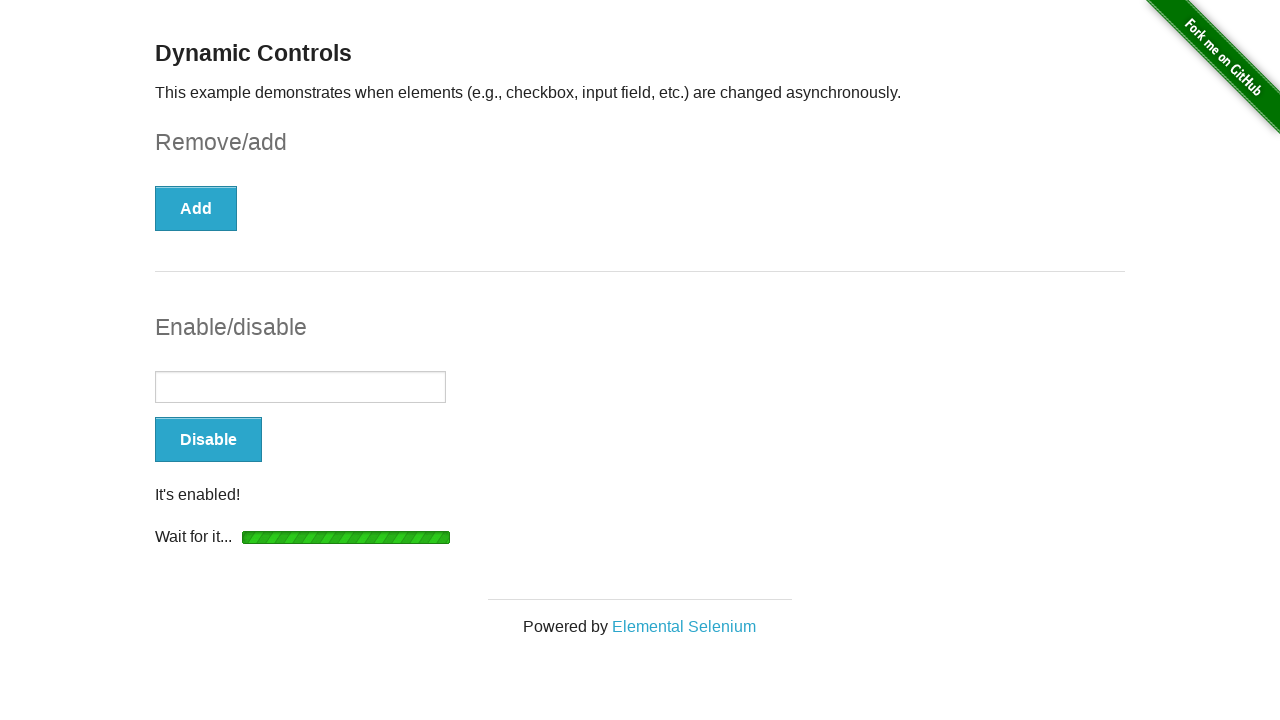